Tests dropdown selection functionality by selecting an option by its value attribute from a course dropdown element

Starting URL: https://www.hyrtutorials.com/p/html-dropdown-elements-practice.html

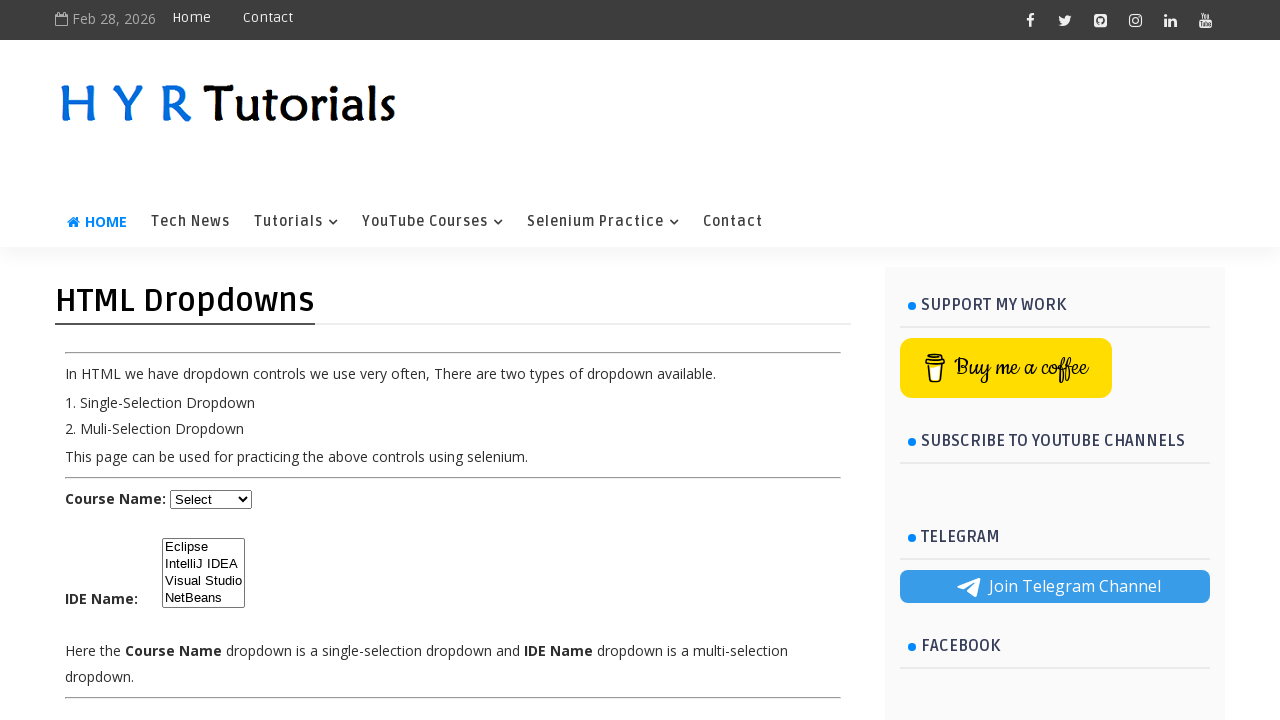

Selected 'net' option by value from course dropdown on select#course
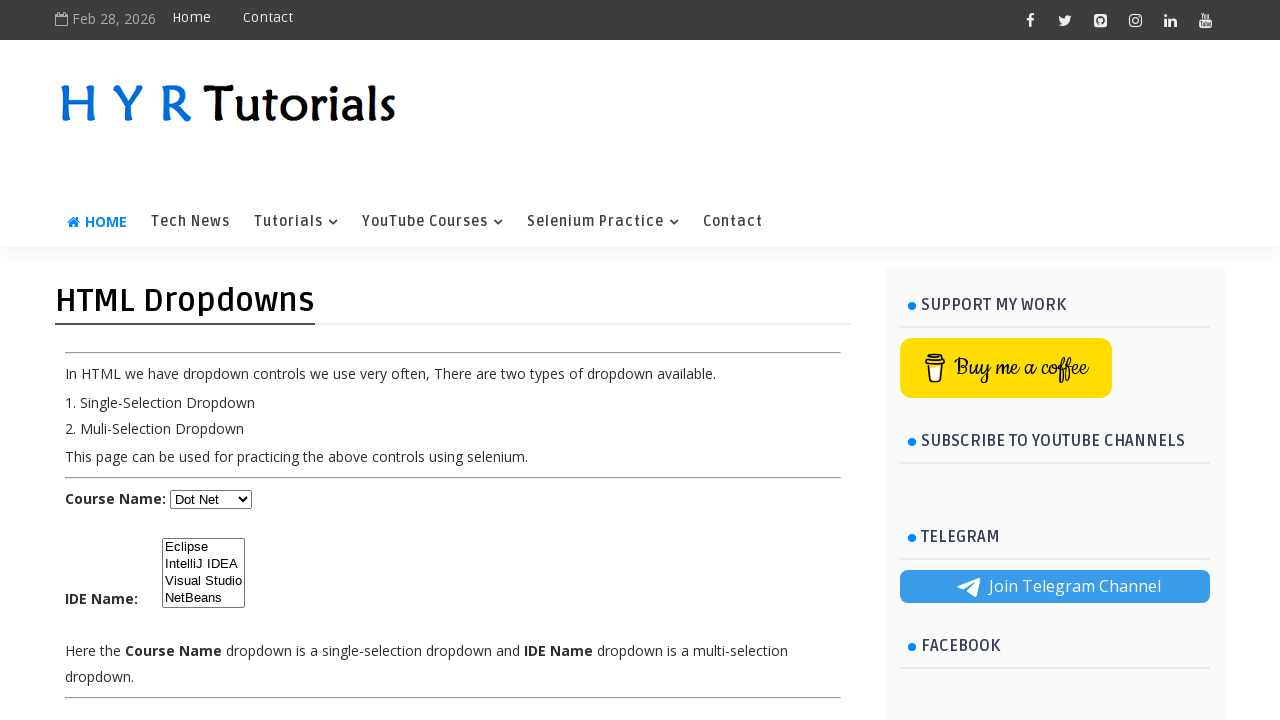

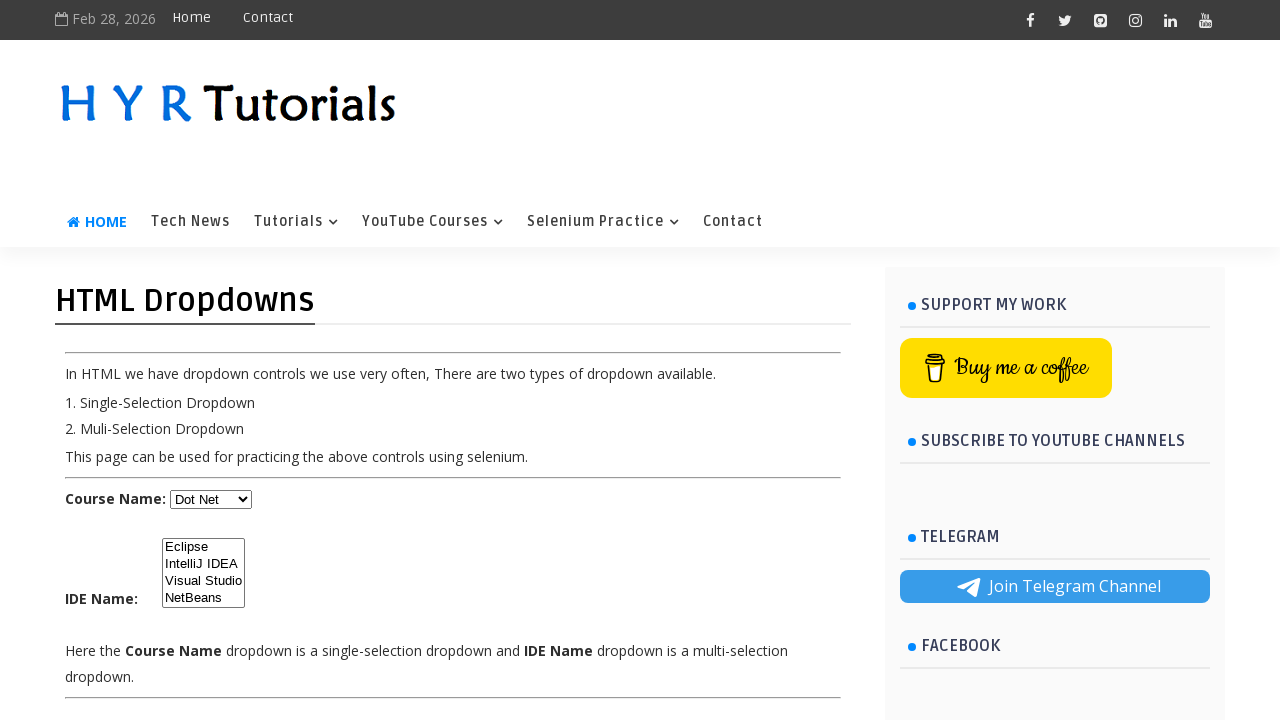